Tests data persistence by creating todos, marking one complete, reloading the page, and verifying state is preserved

Starting URL: https://demo.playwright.dev/todomvc

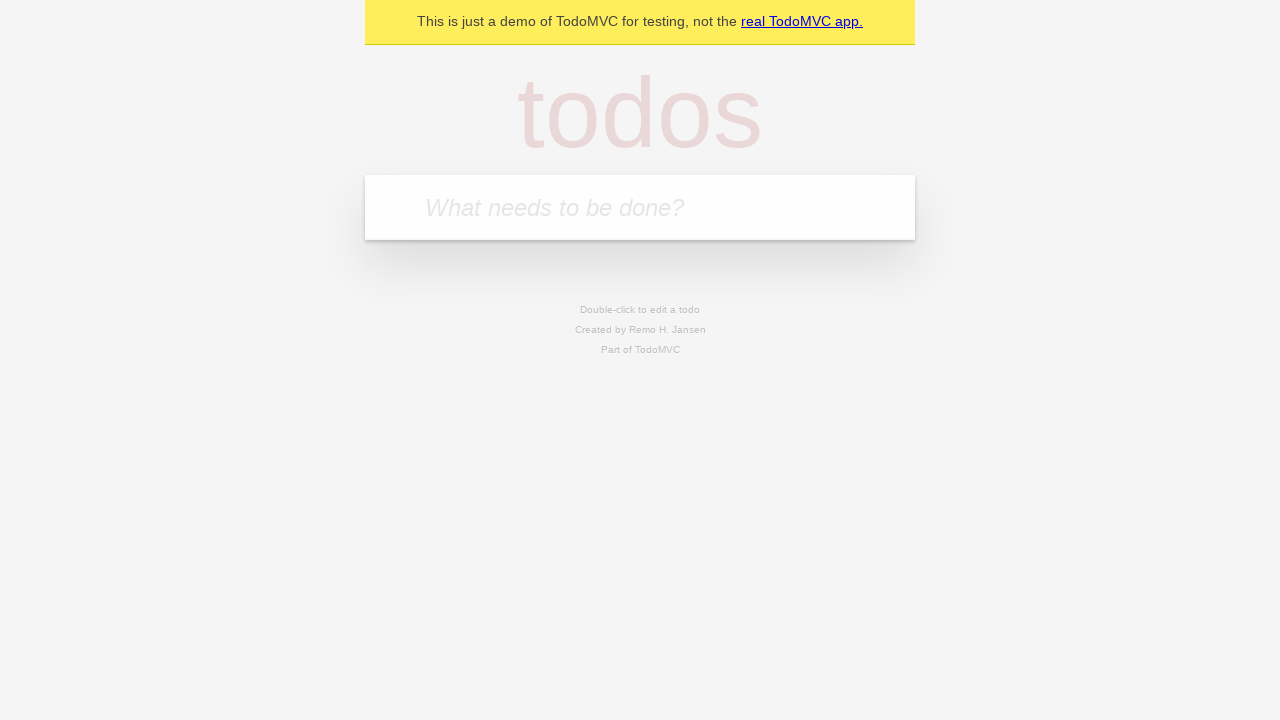

Filled todo input with 'buy some cheese' on internal:attr=[placeholder="What needs to be done?"i]
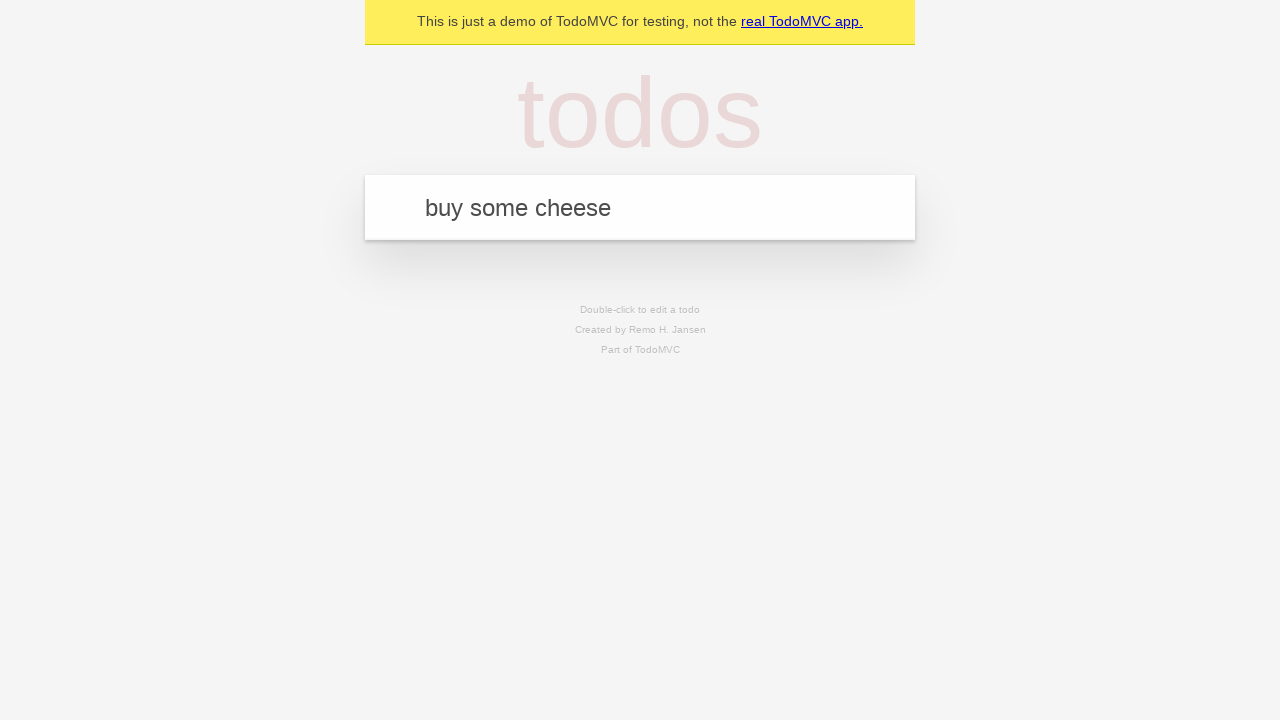

Pressed Enter to create first todo on internal:attr=[placeholder="What needs to be done?"i]
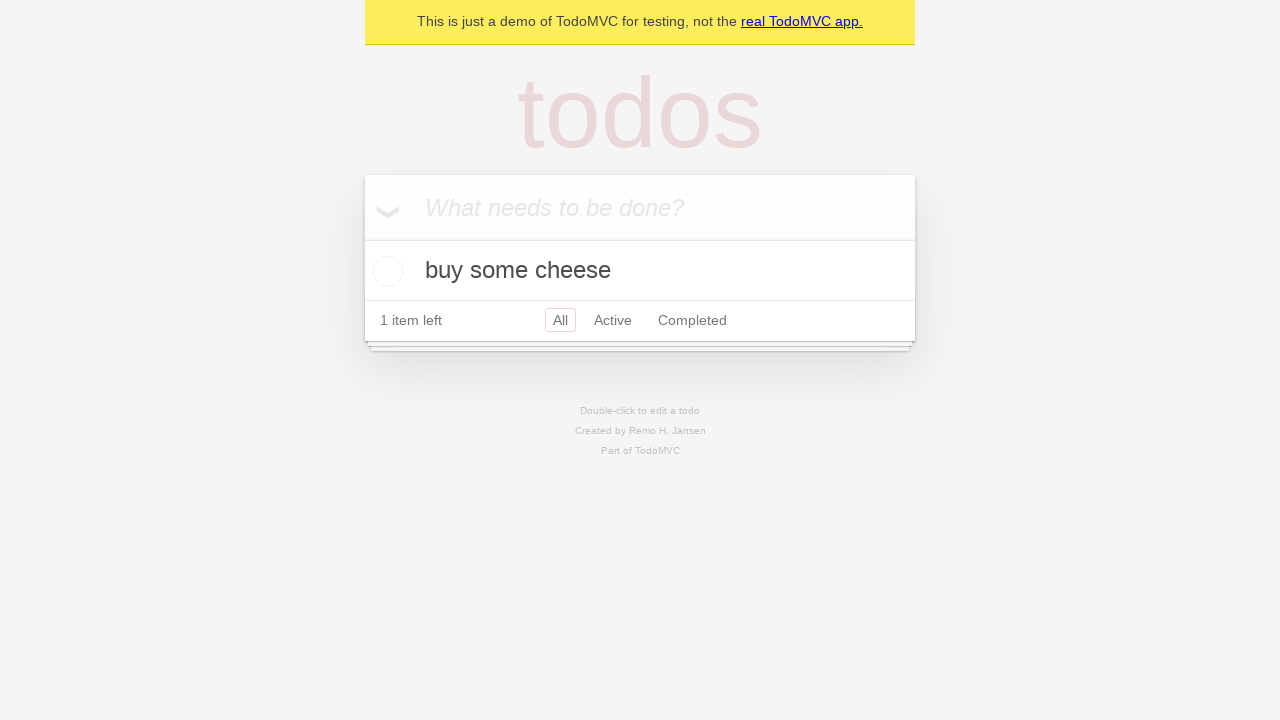

Filled todo input with 'feed the cat' on internal:attr=[placeholder="What needs to be done?"i]
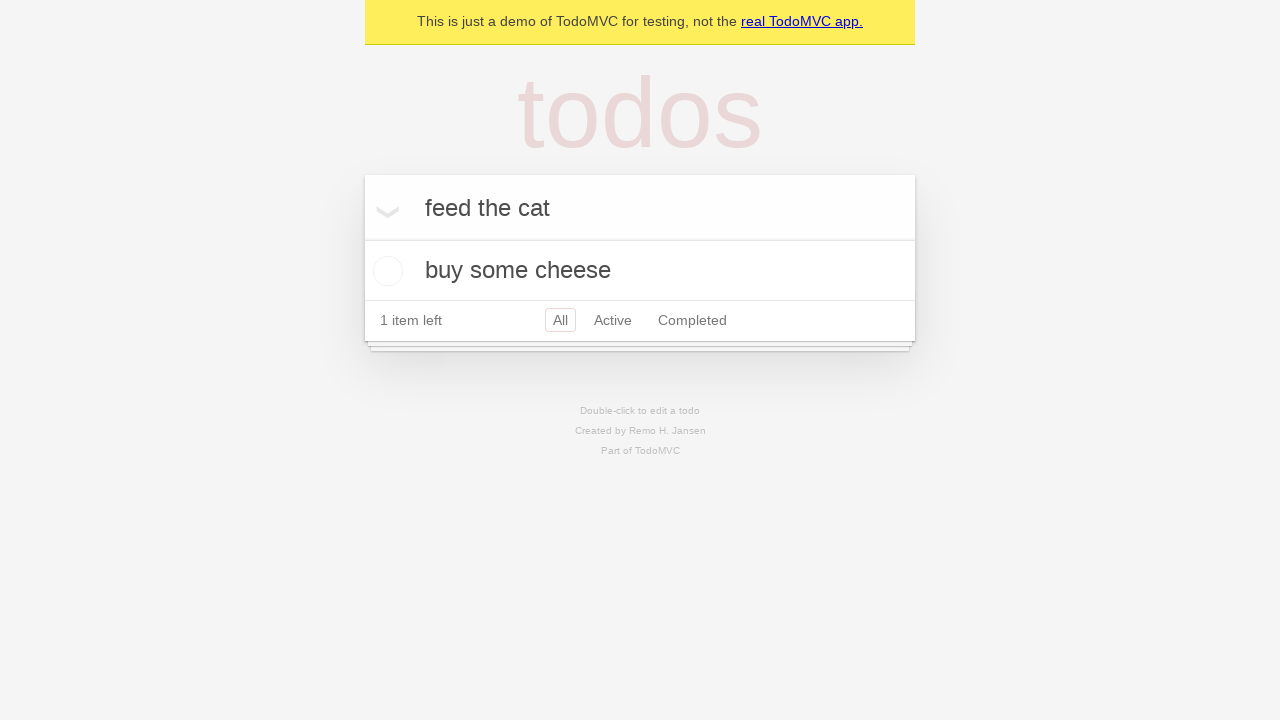

Pressed Enter to create second todo on internal:attr=[placeholder="What needs to be done?"i]
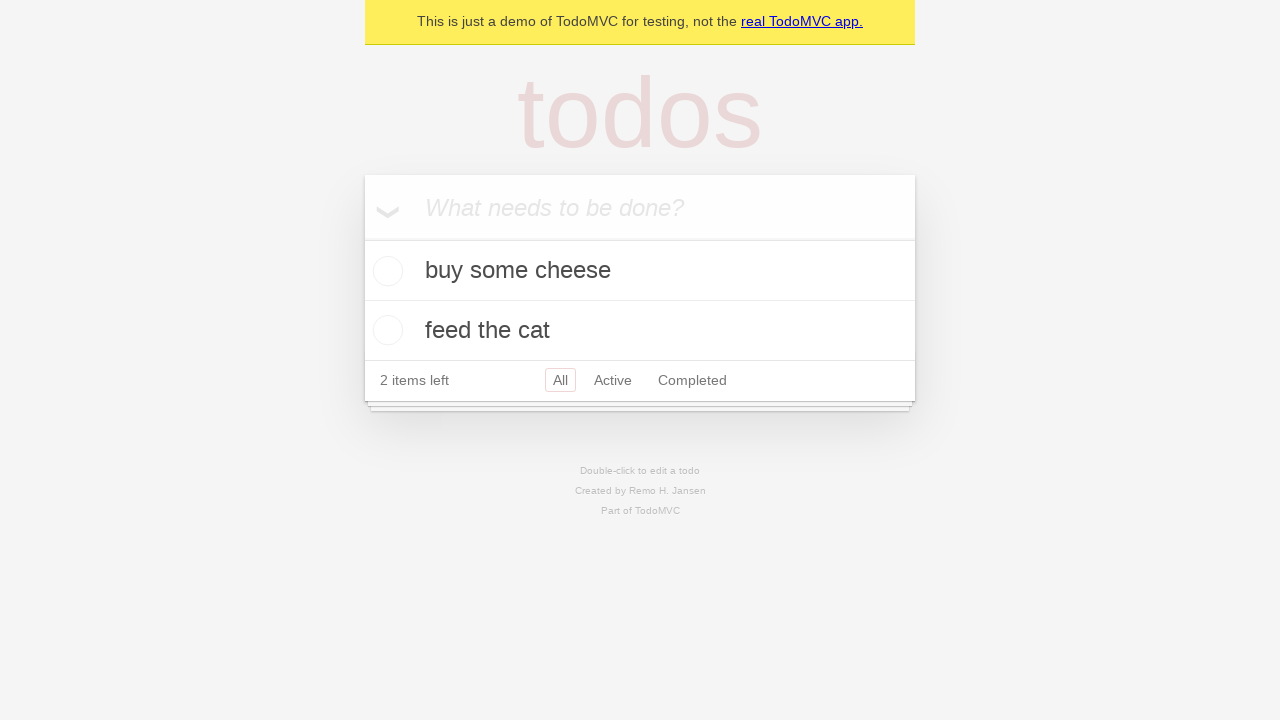

Marked first todo as complete by checking its checkbox at (385, 271) on internal:testid=[data-testid="todo-item"s] >> nth=0 >> internal:role=checkbox
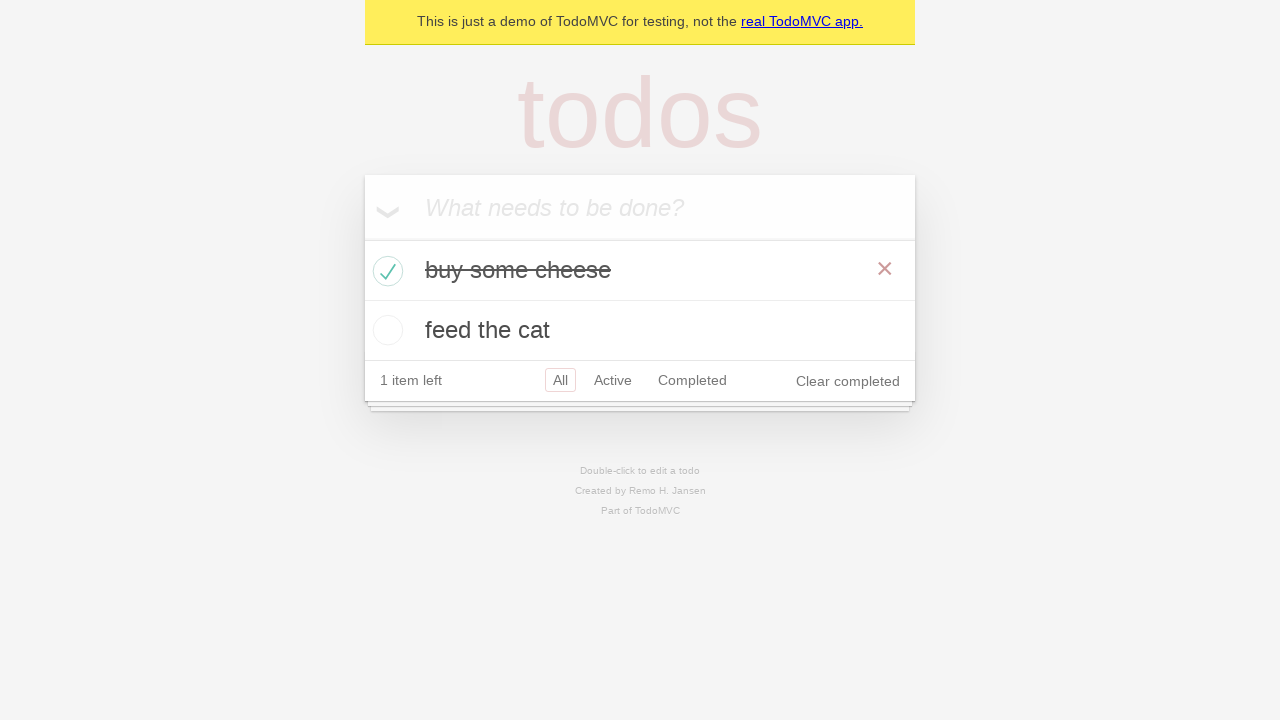

Reloaded the page to test data persistence
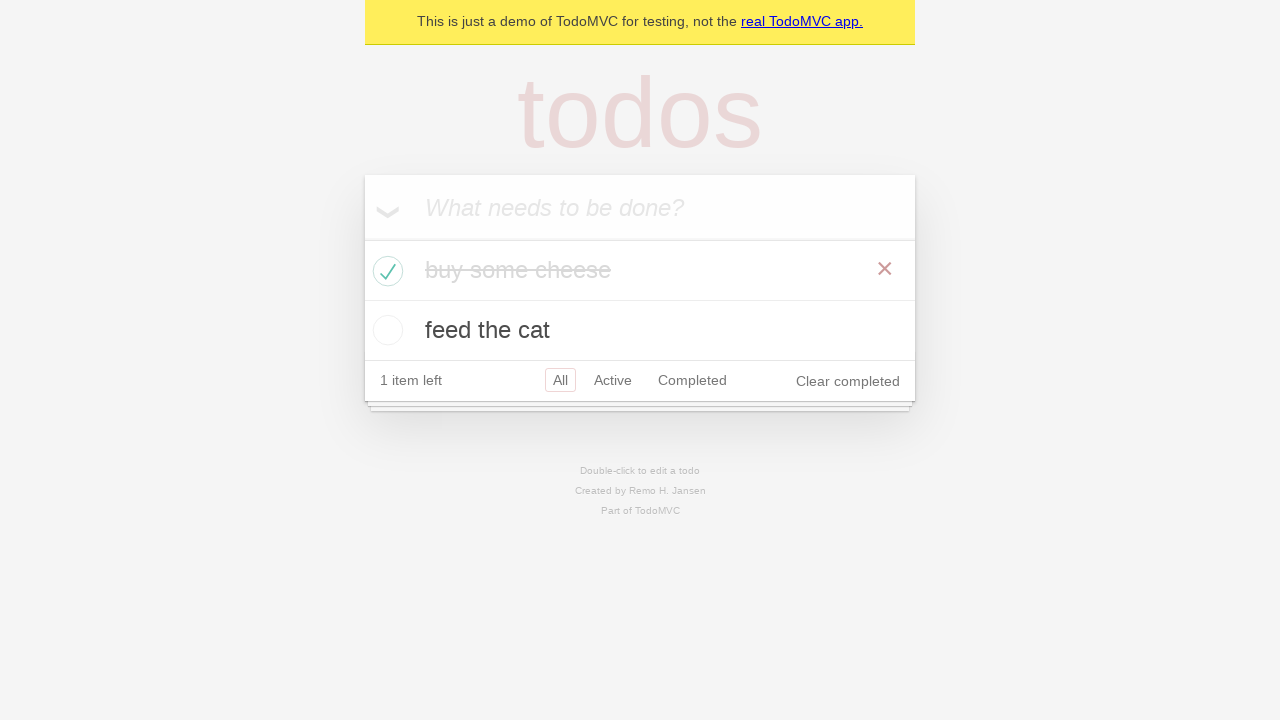

Waited for todos to load after page reload
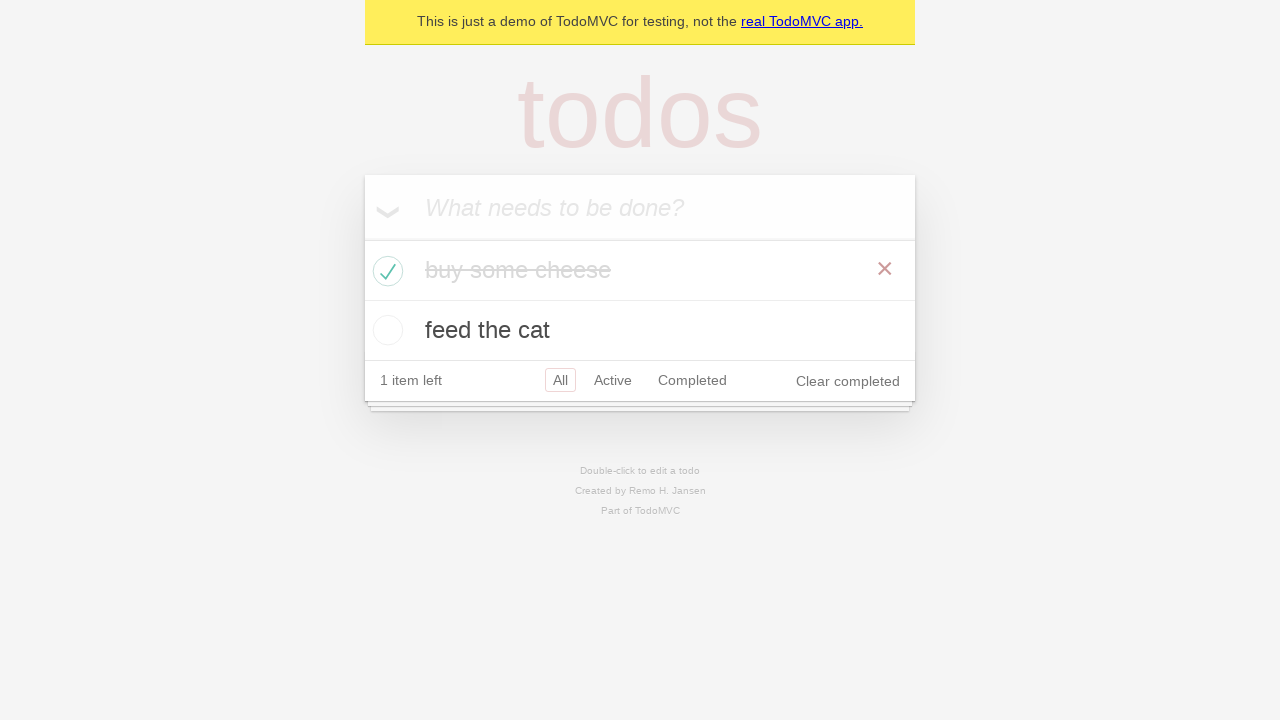

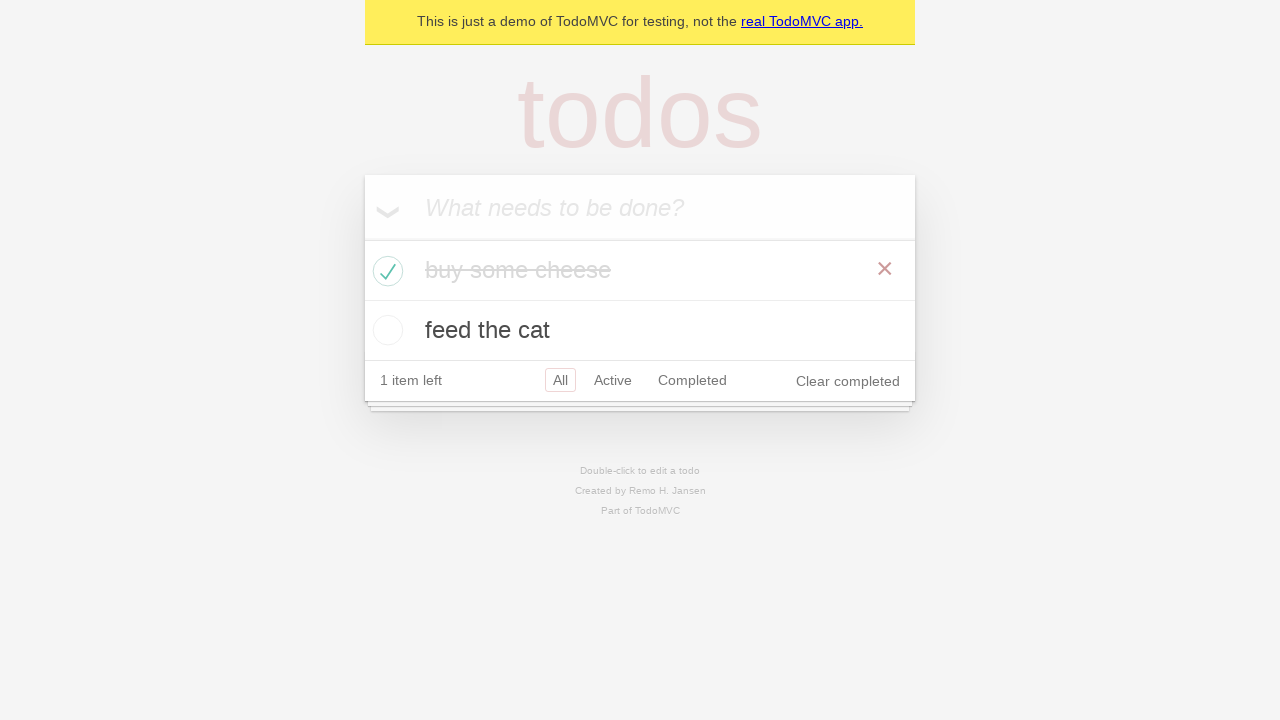